Tests horizontal scrolling functionality by scrolling a scrollable element to the right and back to the left

Starting URL: https://www.tutorialspoint.com/selenium/practice/horizontal-scroll.php

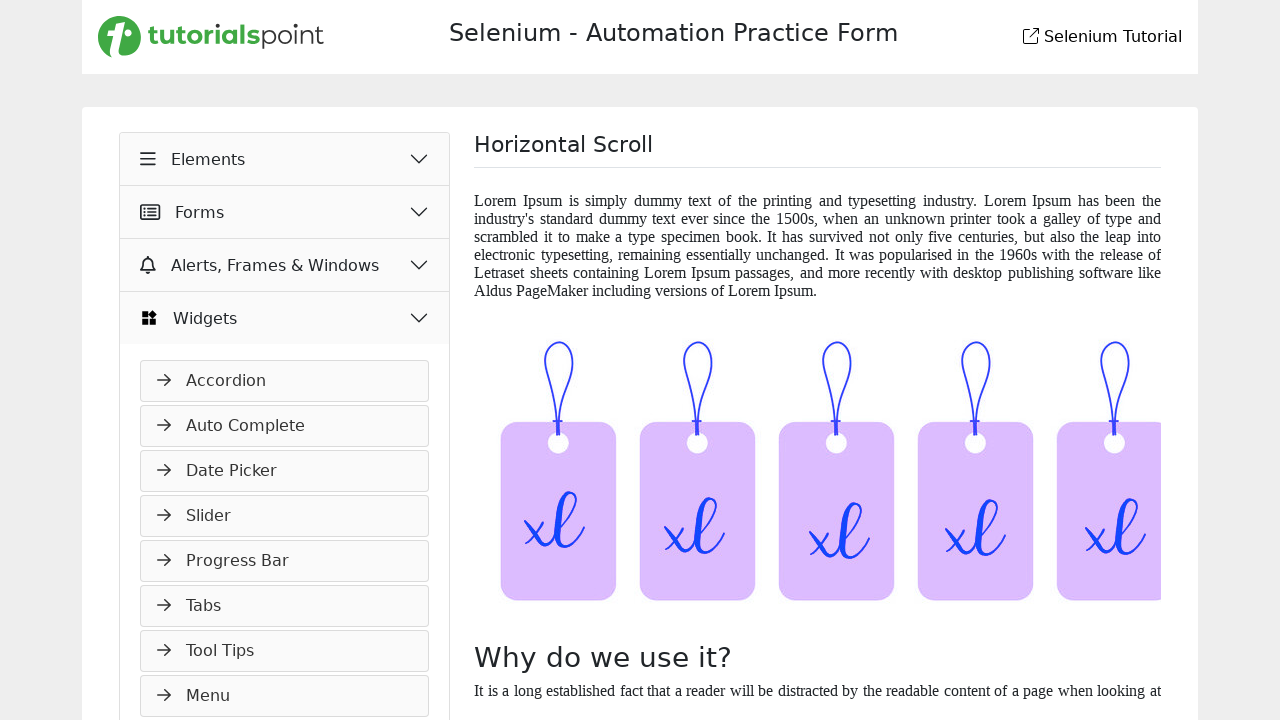

Waited for scrollable element to be visible
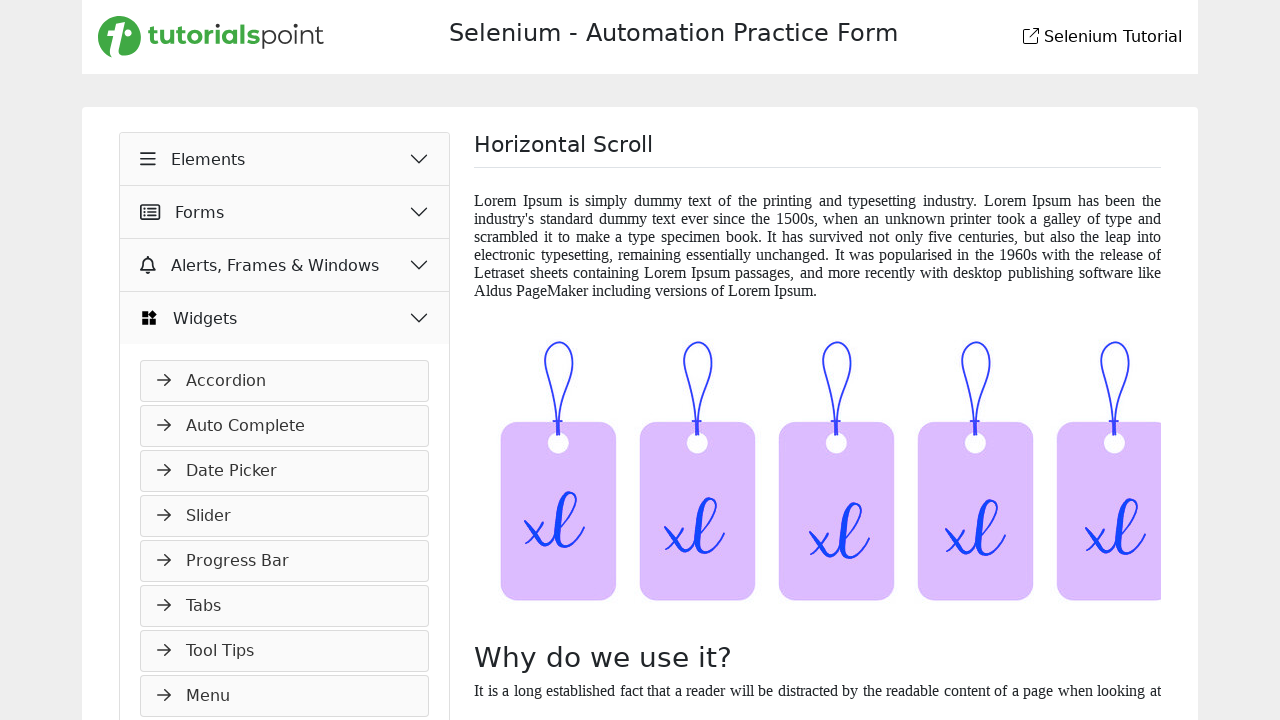

Scrolled element to the right end
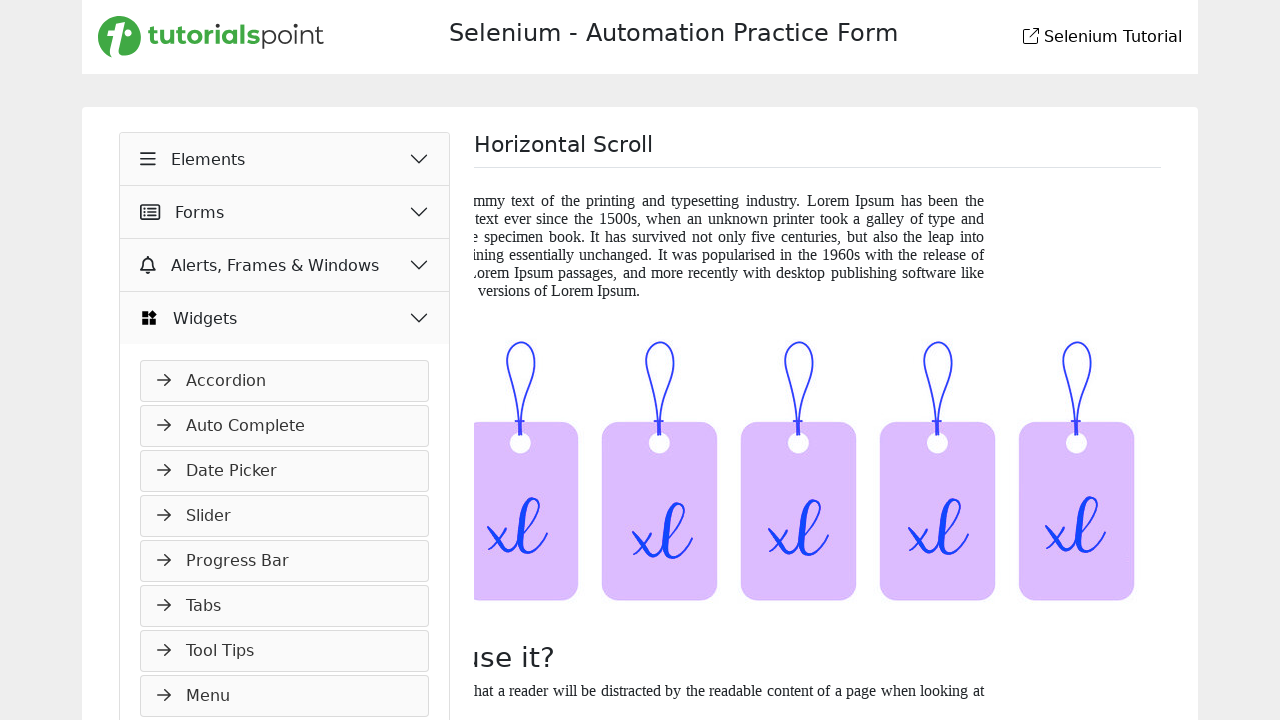

Scrolled element back to the left (beginning)
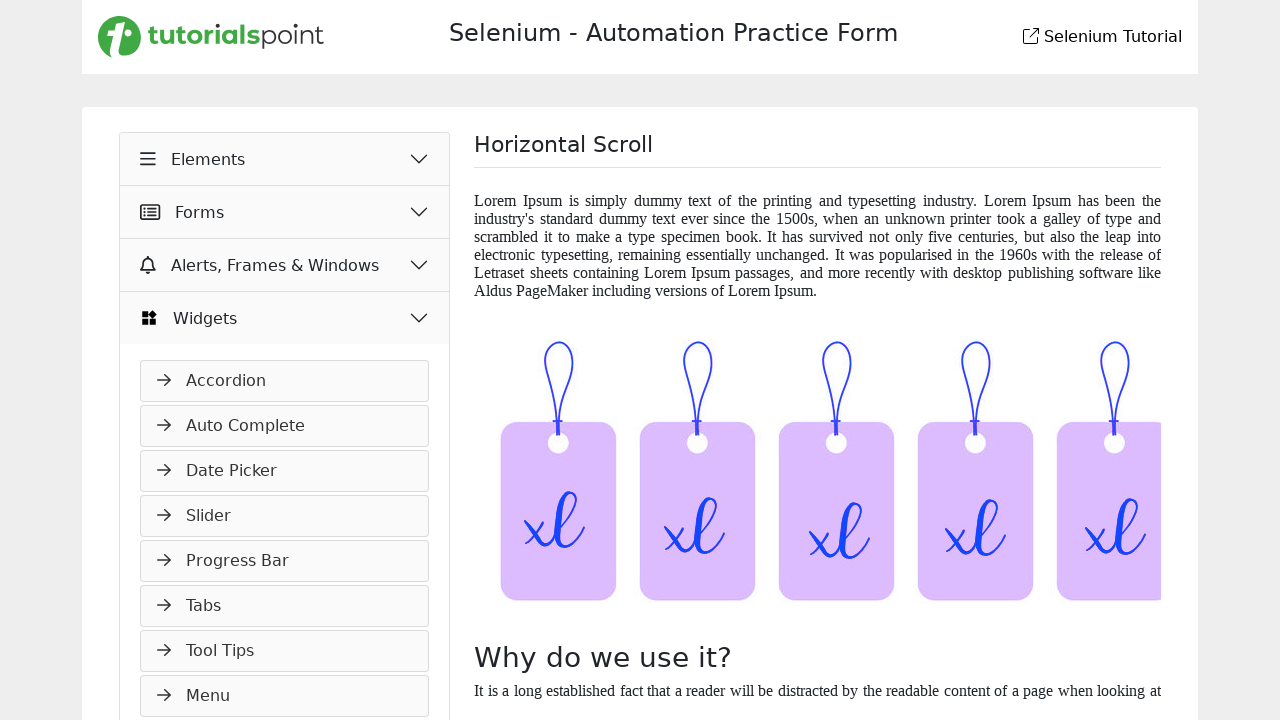

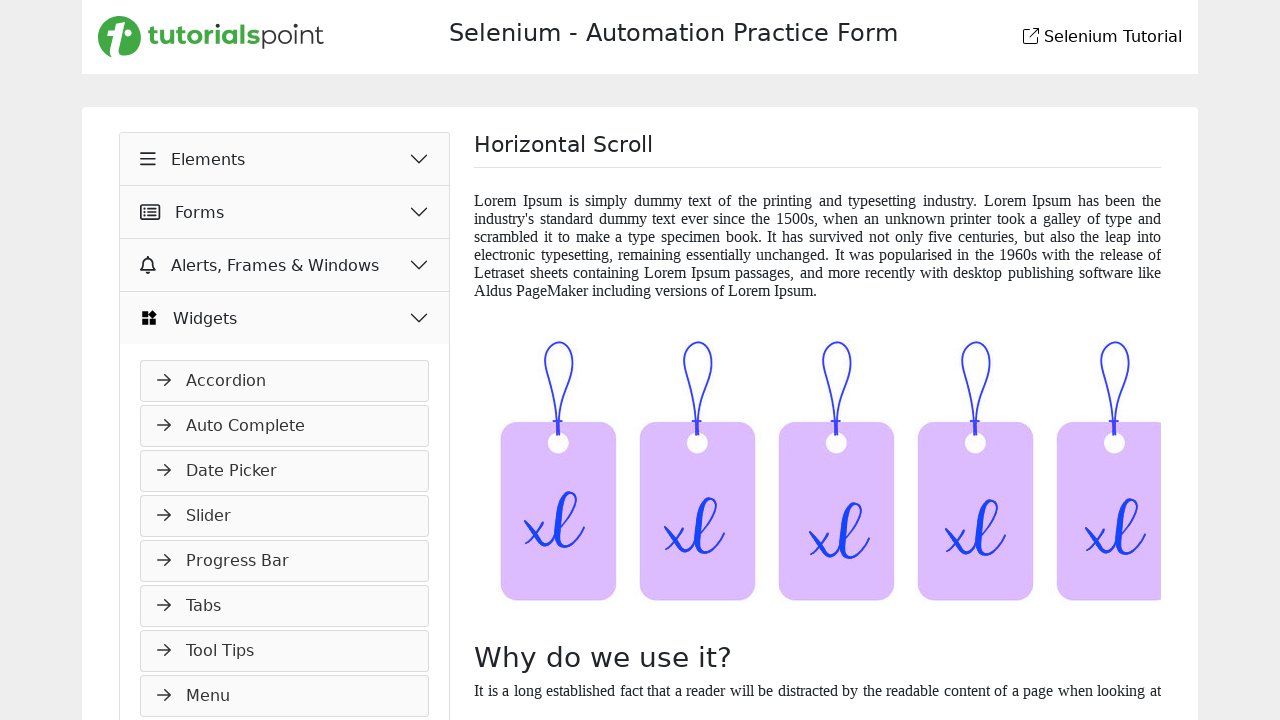